Tests the search functionality on the PROS UniCam website by clicking the search icon, entering a search query for "Digital twin", and submitting the search.

Starting URL: https://pros.unicam.it/

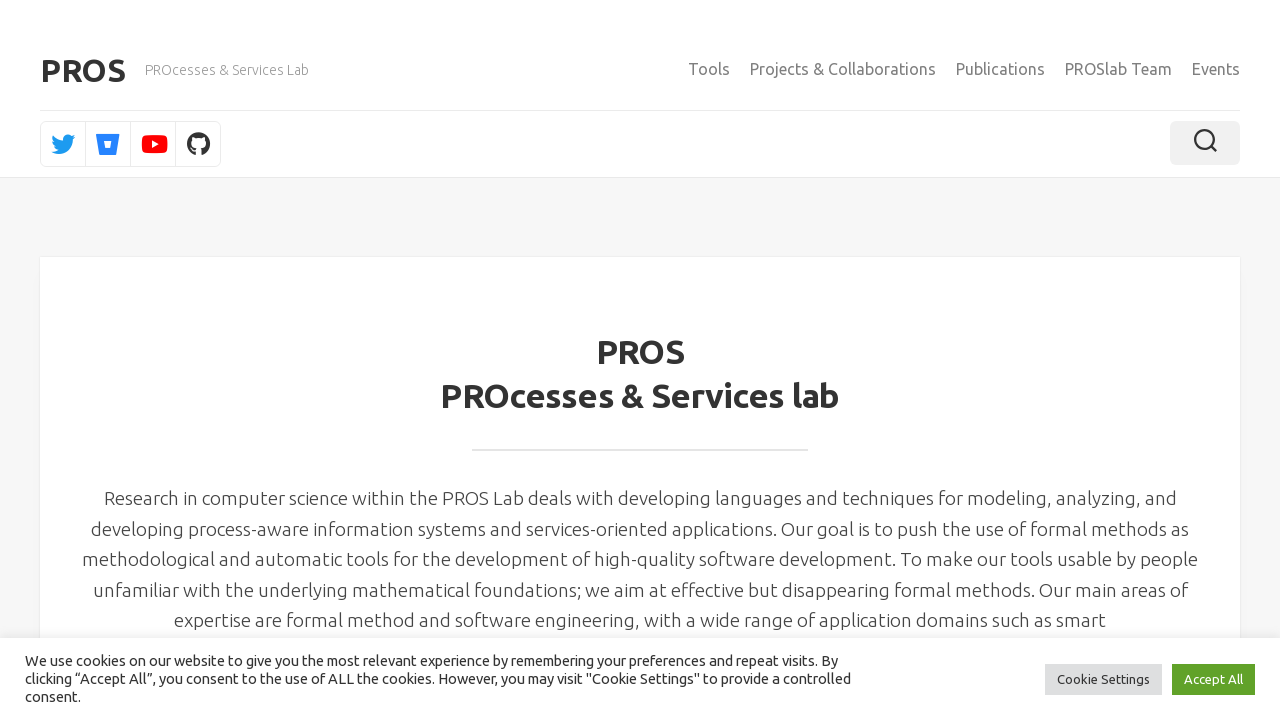

Clicked search icon on PROS UniCam website at (1205, 140) on #svg-search
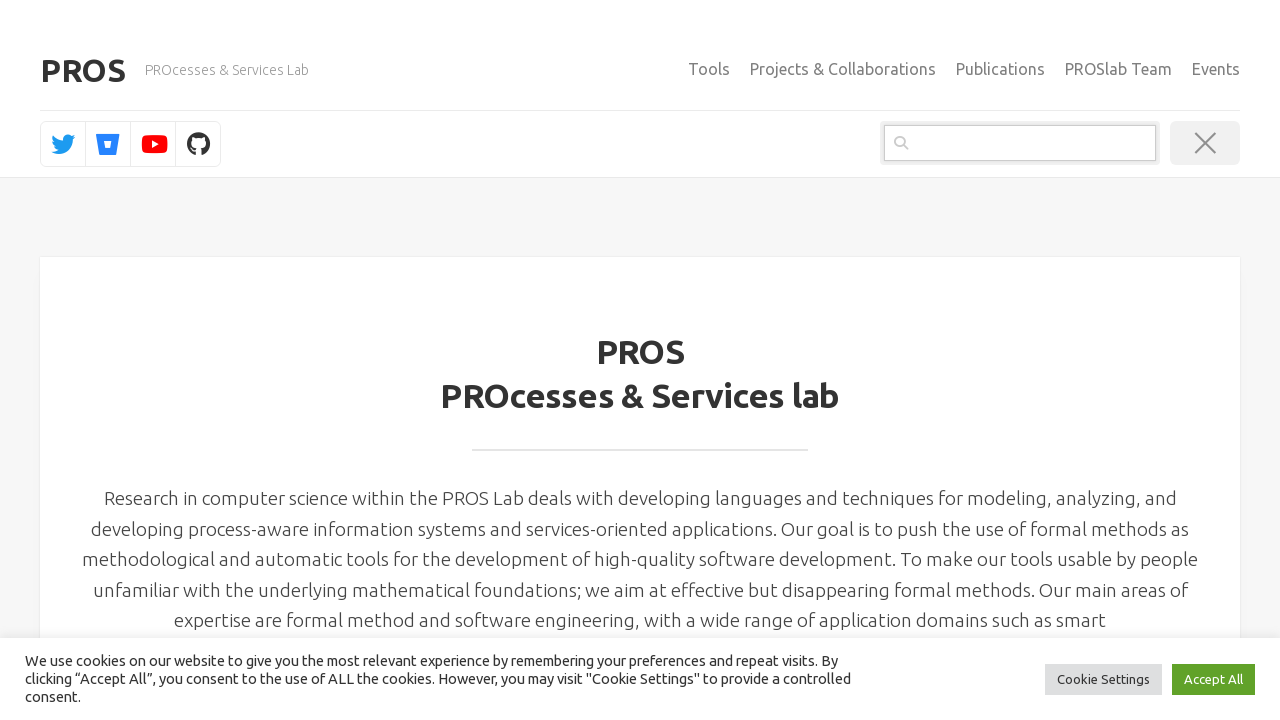

Entered 'Digital twin' in search field on input[name='s']
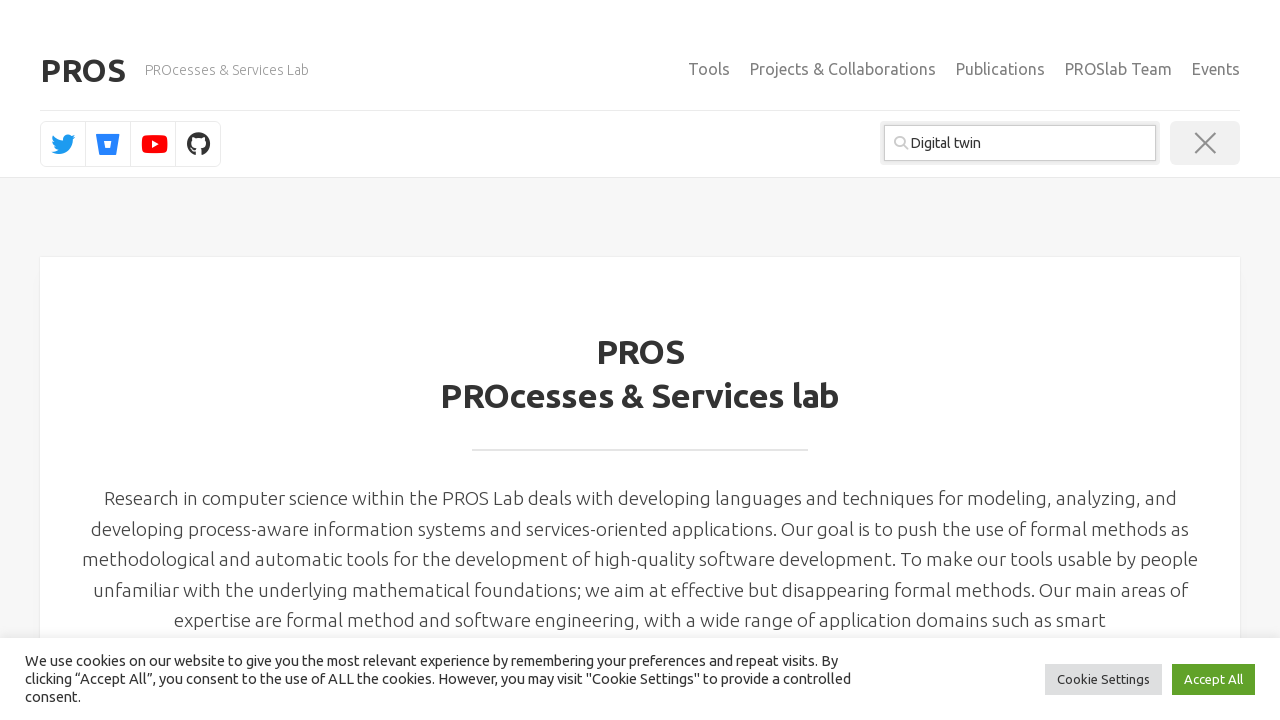

Pressed Enter to submit search query on input[name='s']
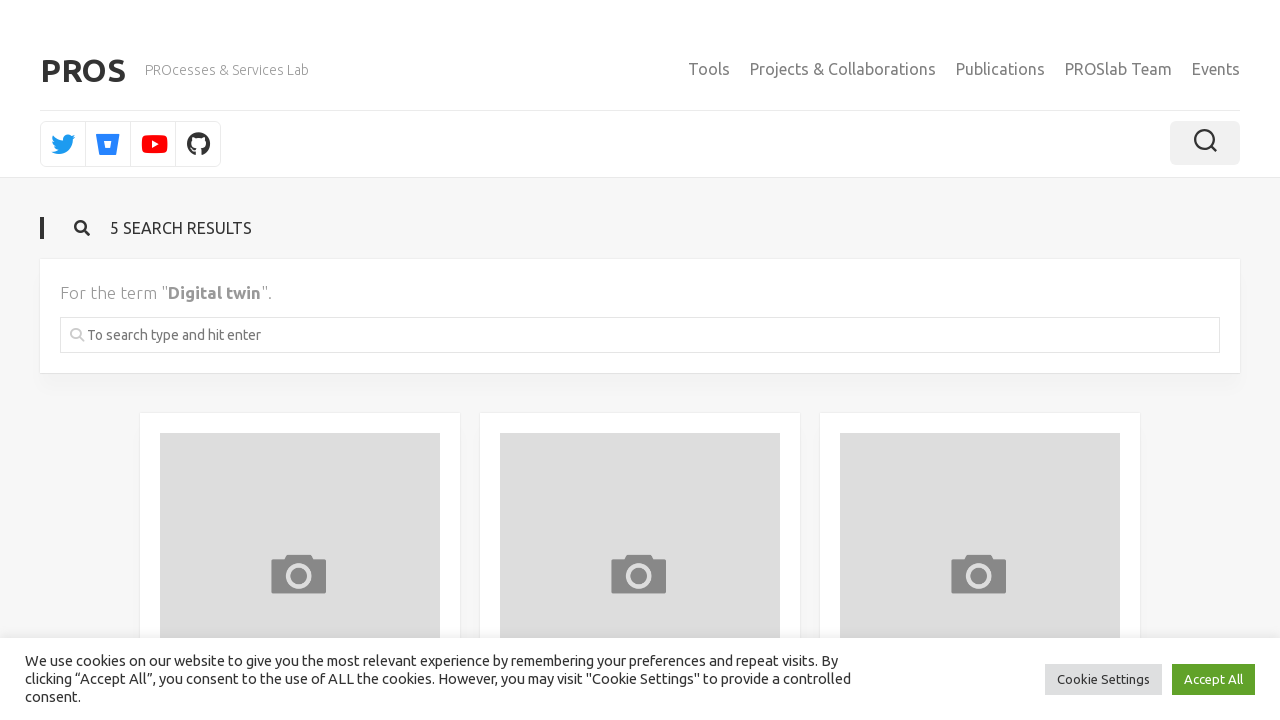

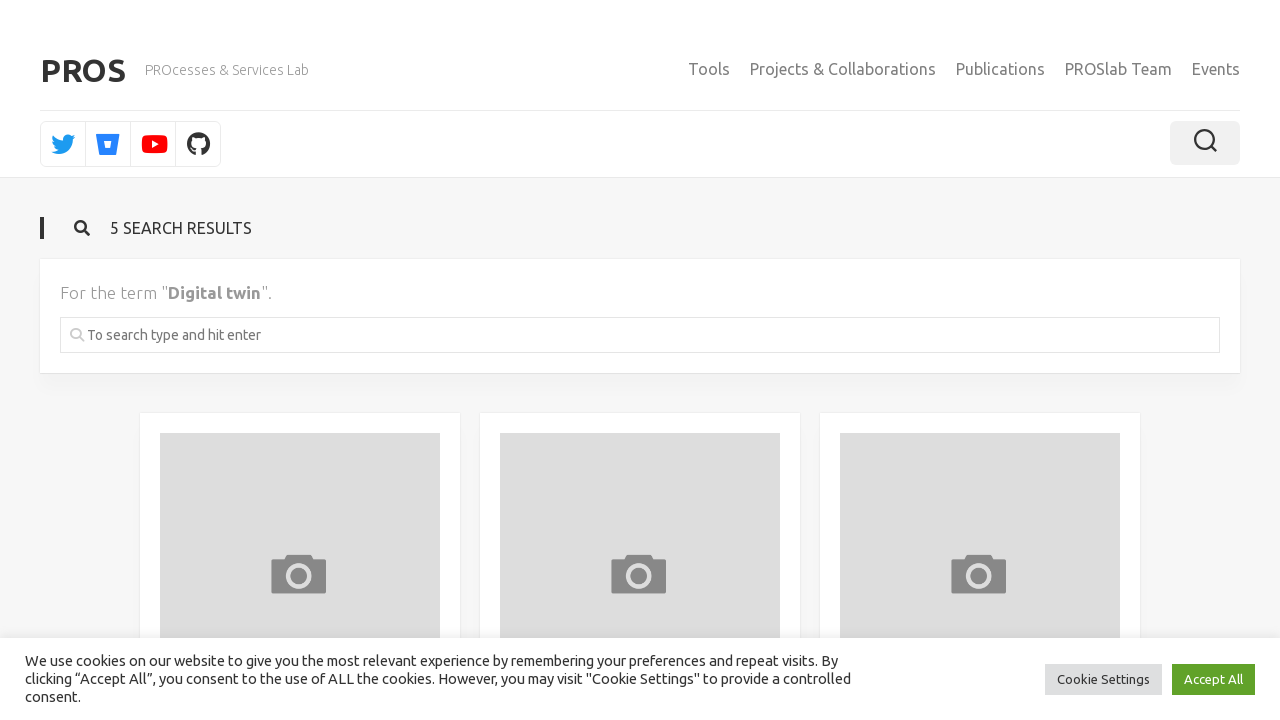